Tests navigation from the inputs page to the Home page by clicking the navigation link, then verifies the page title is "Practice"

Starting URL: https://practice.cydeo.com/inputs

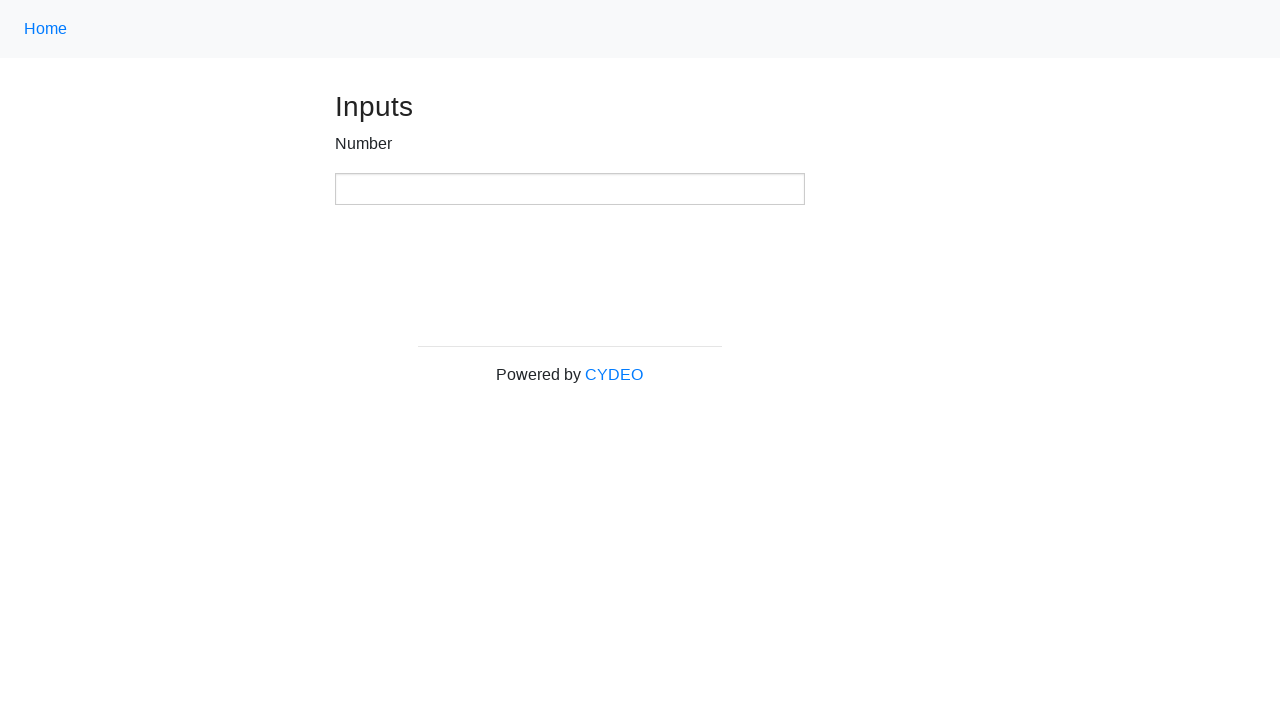

Clicked Home navigation link with class 'nav-link' at (46, 29) on .nav-link
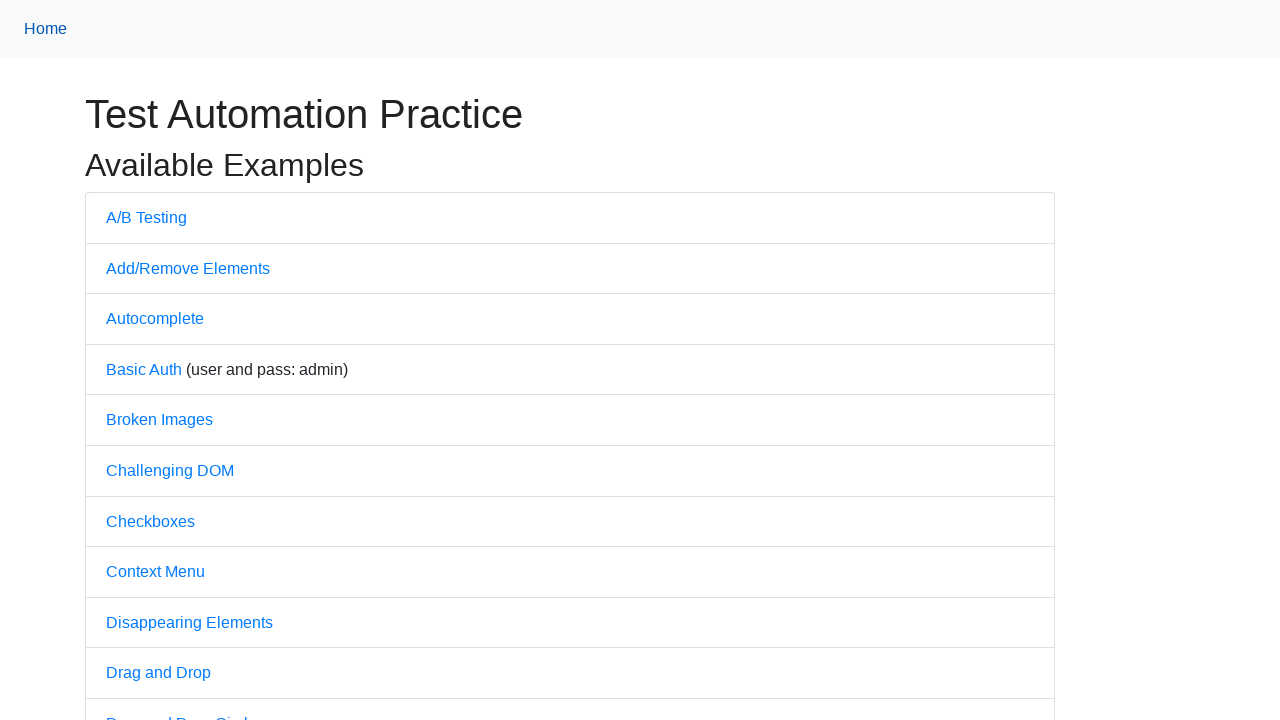

Waited for page to reach 'domcontentloaded' state after navigation
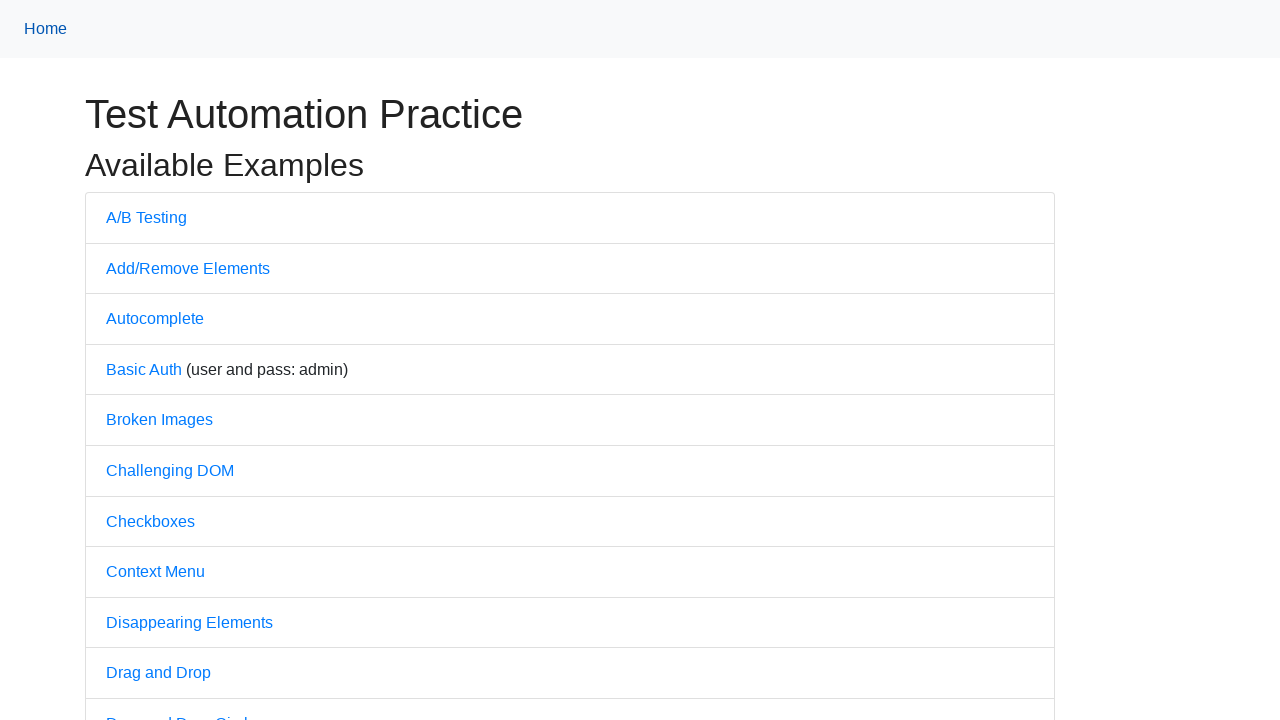

Verified page title is 'Practice'
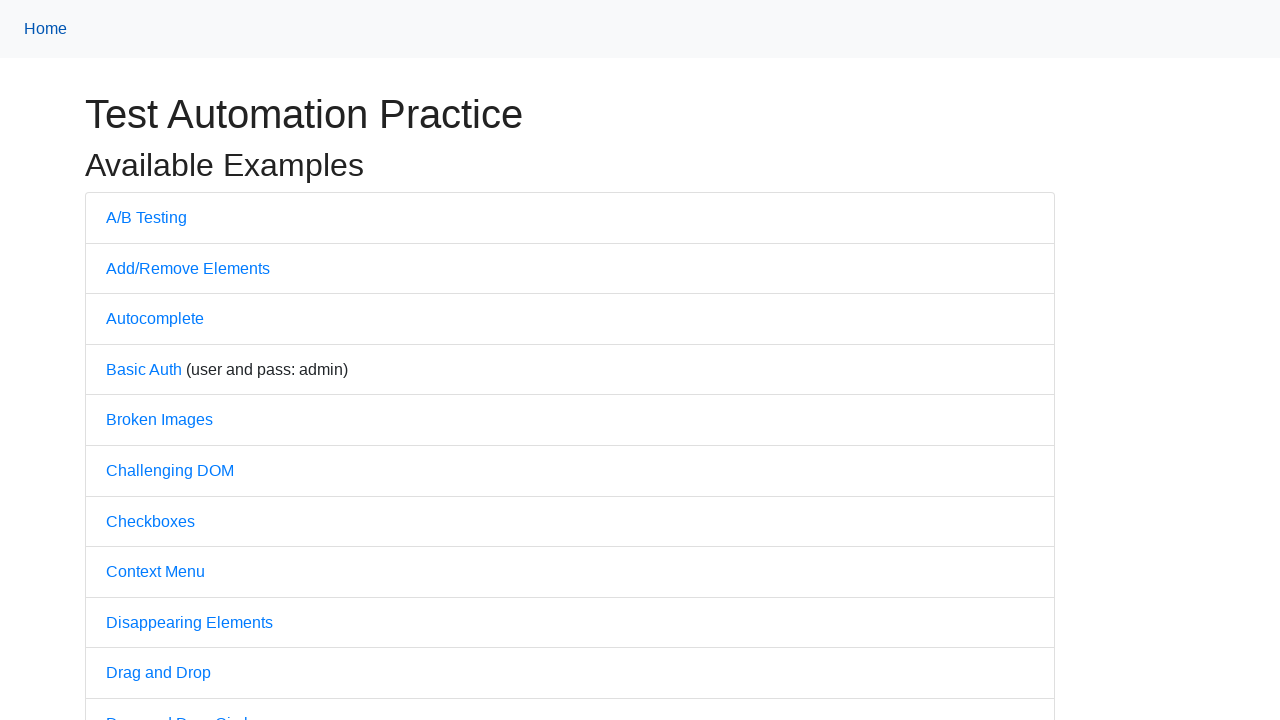

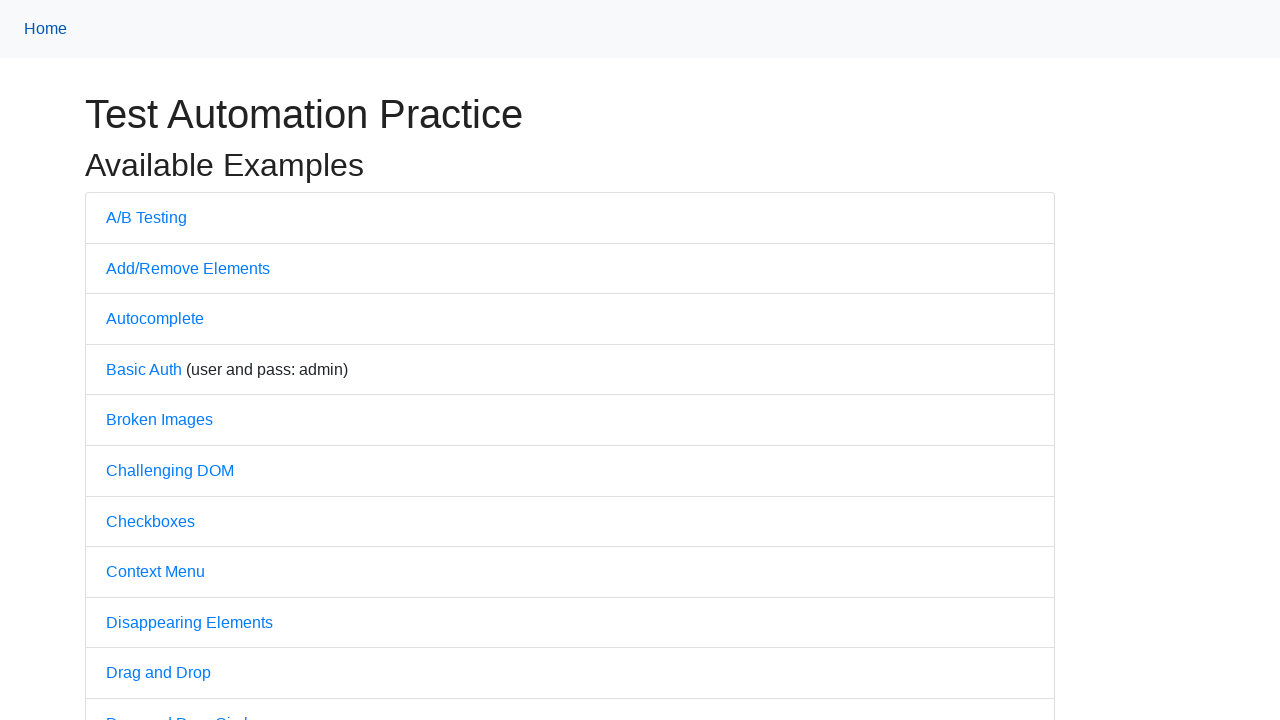